Tests an XPath learning/practice website by entering an XPath selector "//plate" in the input field and submitting it to progress through levels

Starting URL: https://topswagcode.com/xpath/

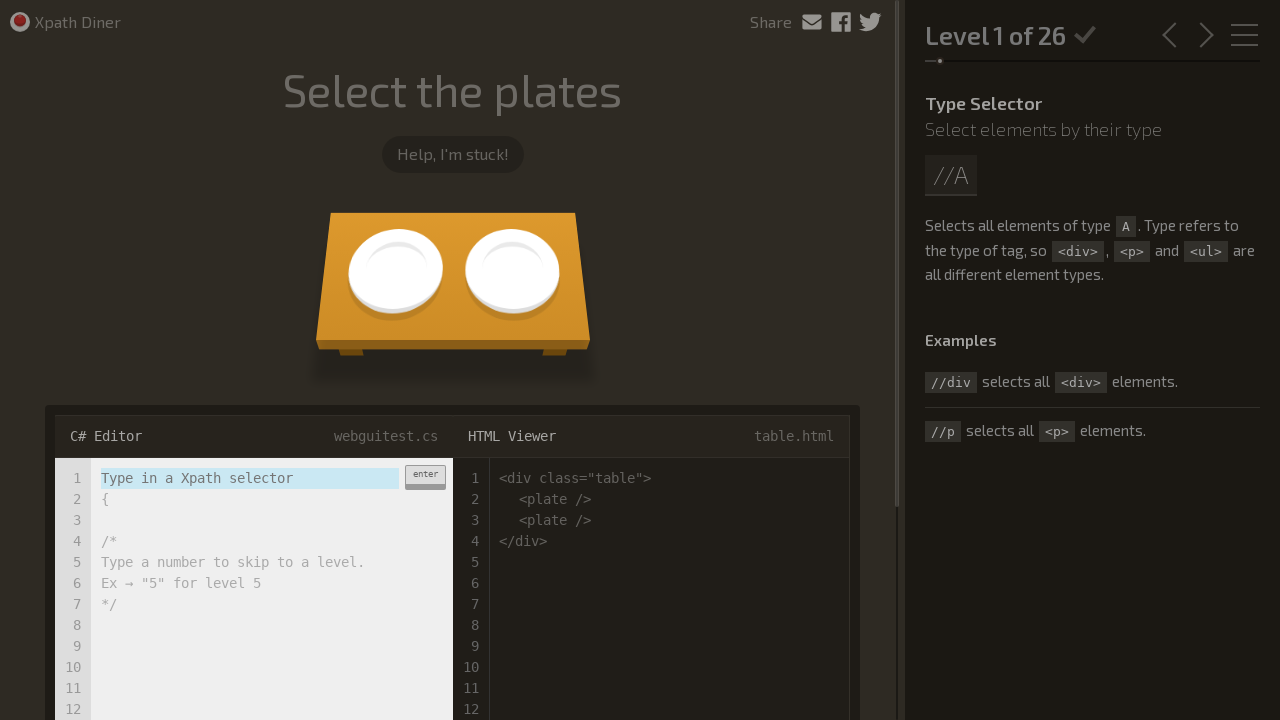

Filled XPath input field with '//plate' selector on input[placeholder='Type in a Xpath selector']
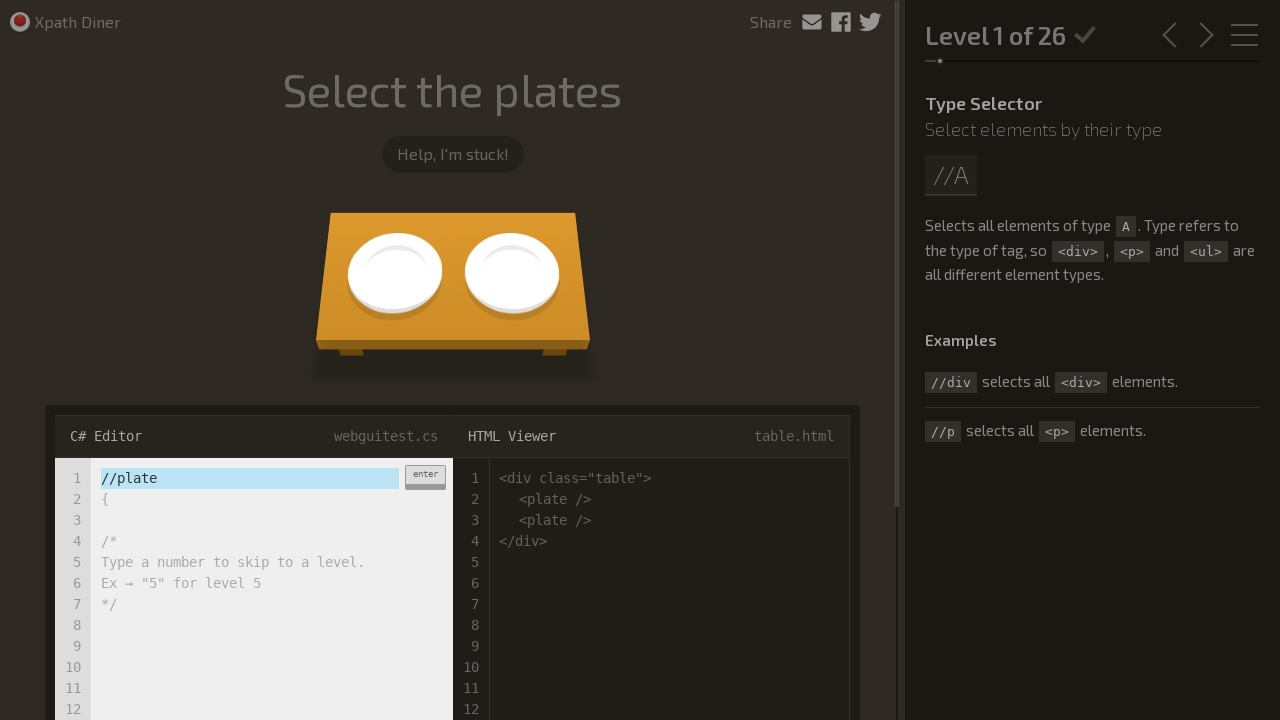

Waited 1 second for input to be processed
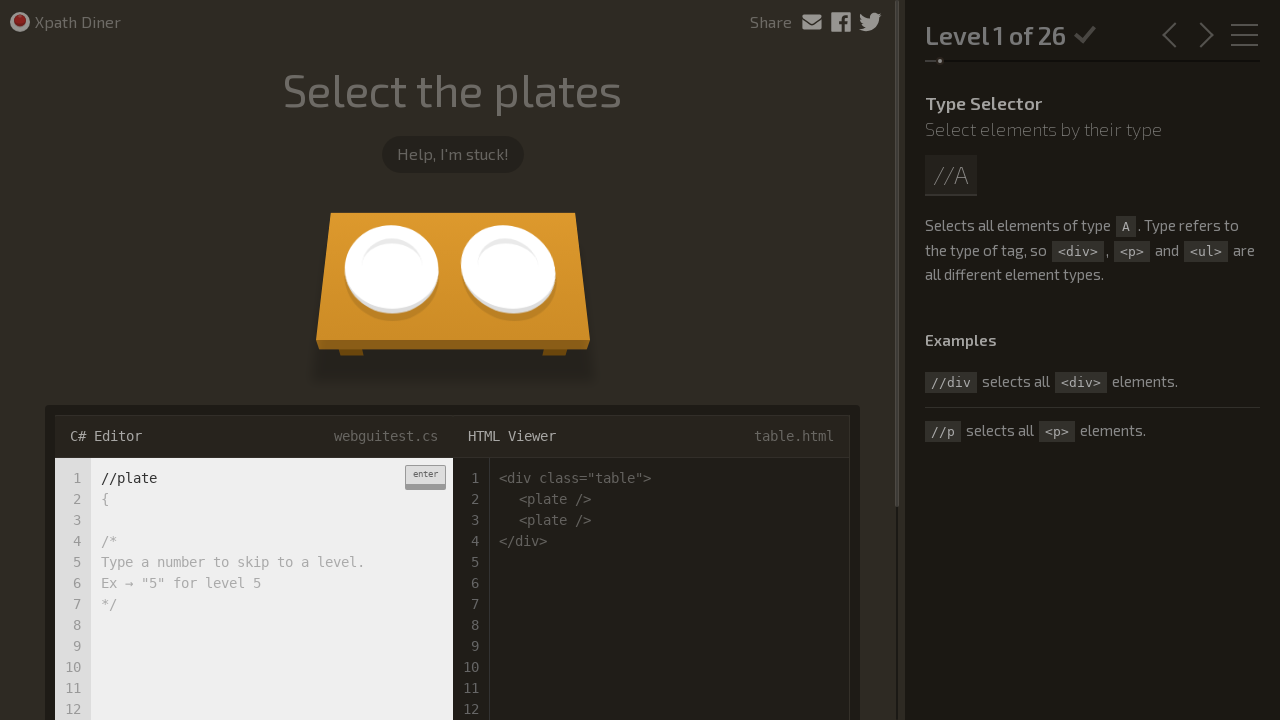

Clicked enter button to submit XPath selector at (425, 477) on .enter-button
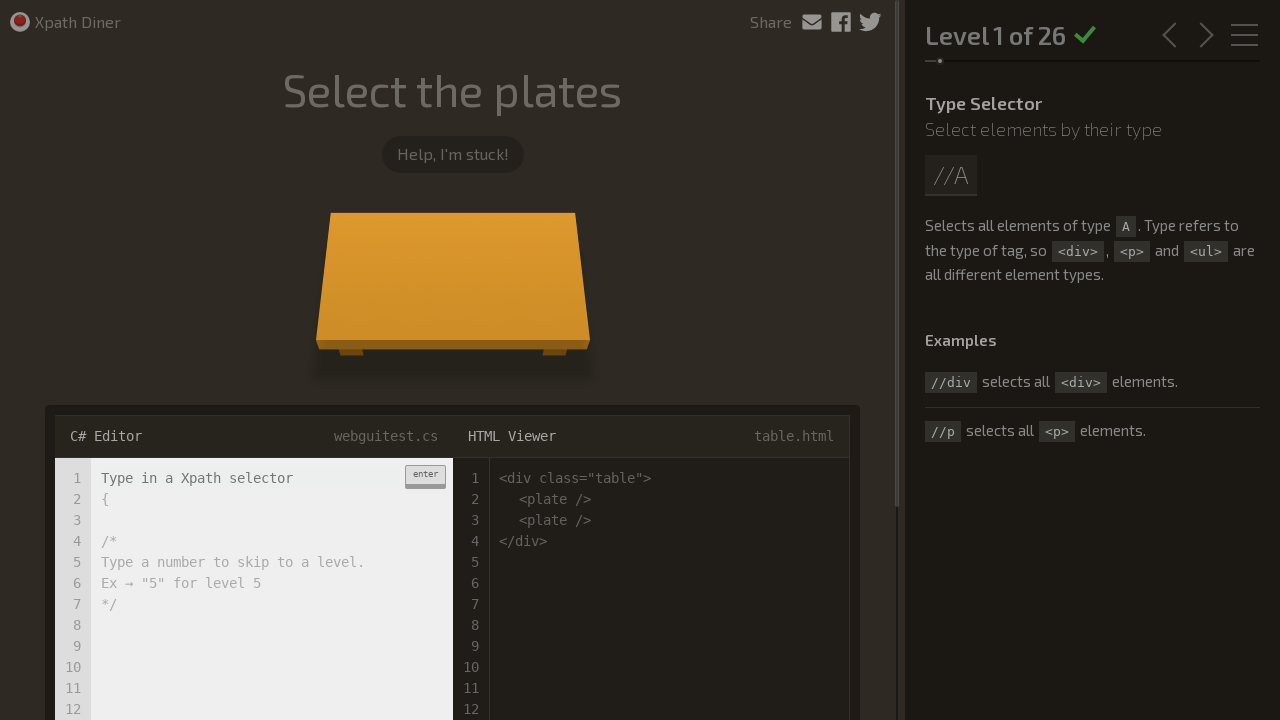

Level text element loaded, indicating level progression
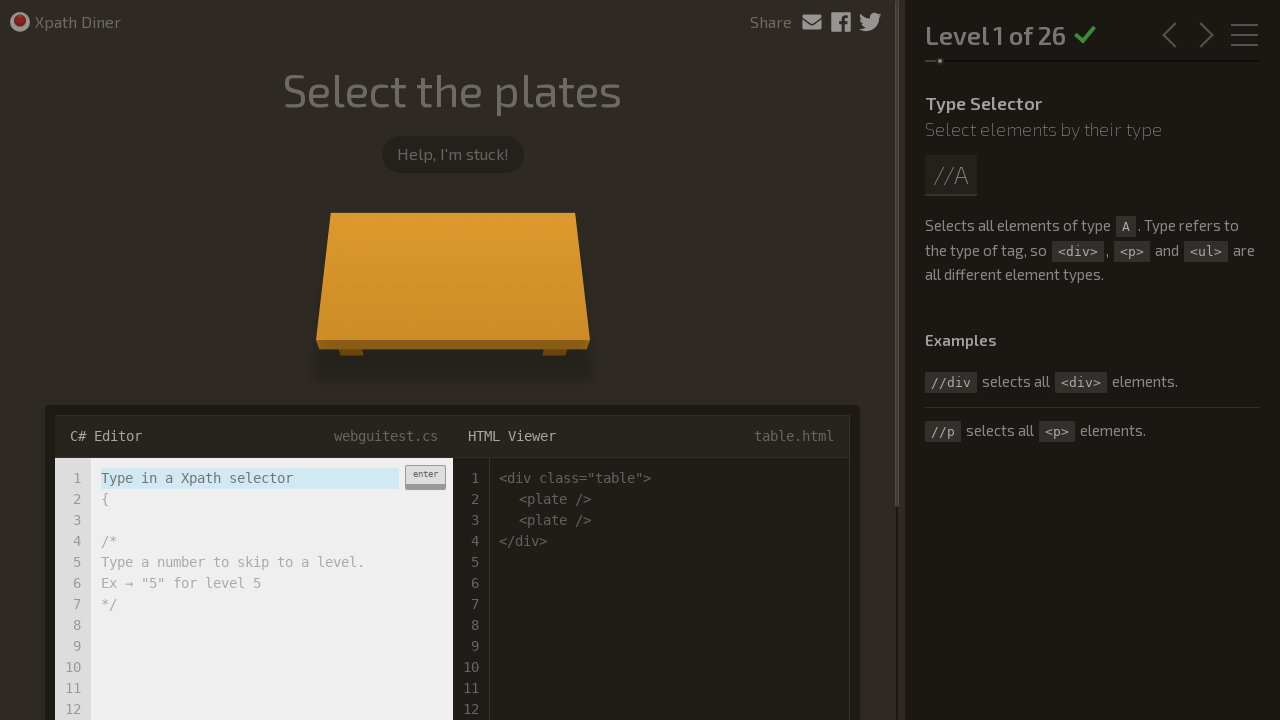

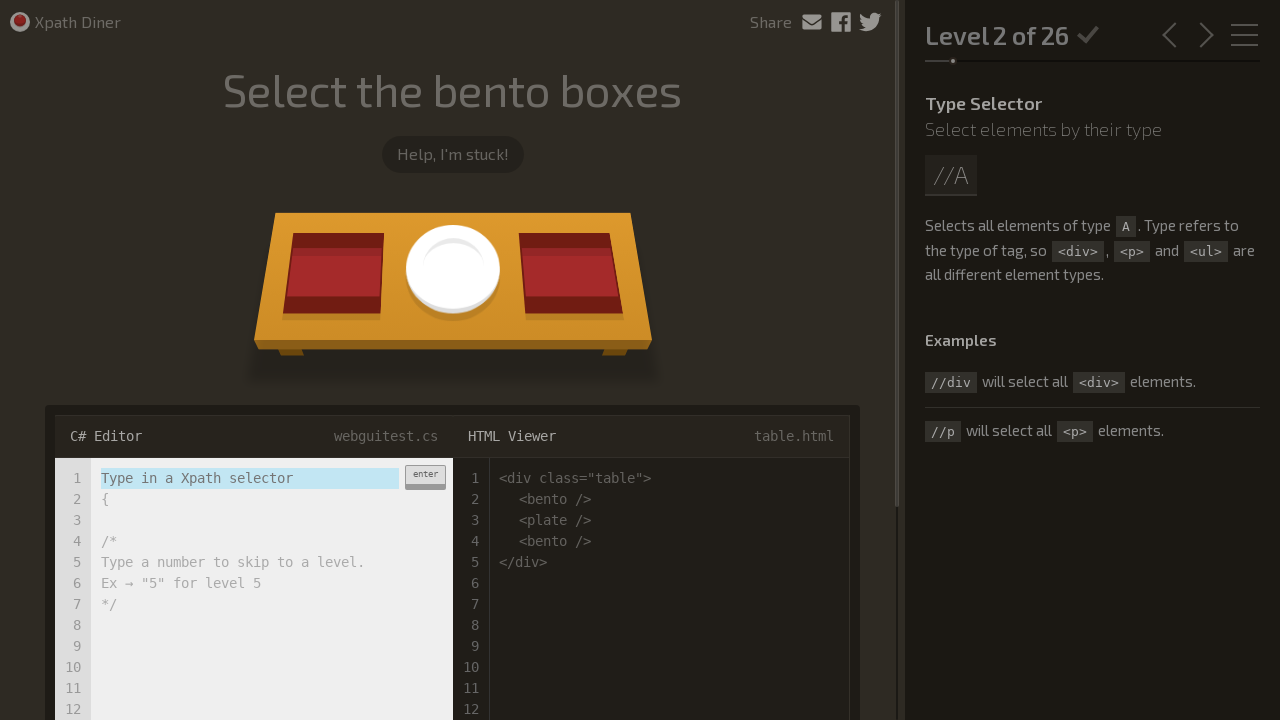